Tests that the todo counter displays the correct number of items as todos are added

Starting URL: https://demo.playwright.dev/todomvc

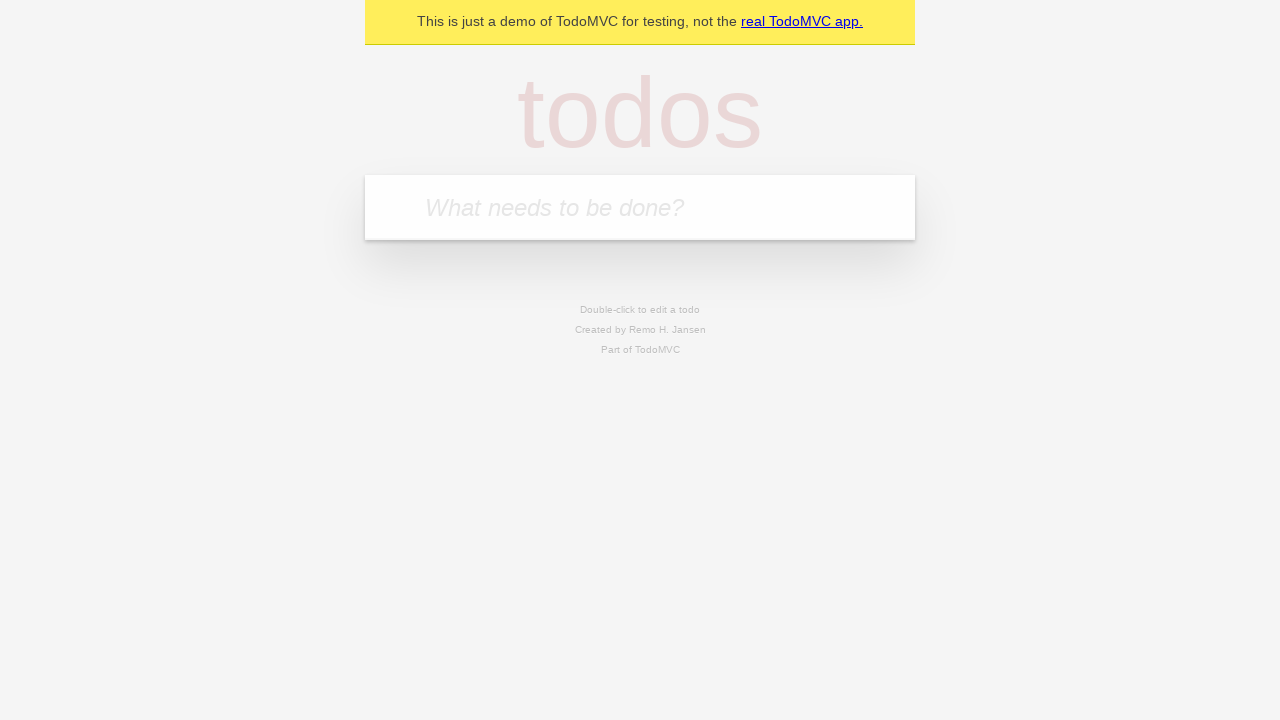

Located the todo input field
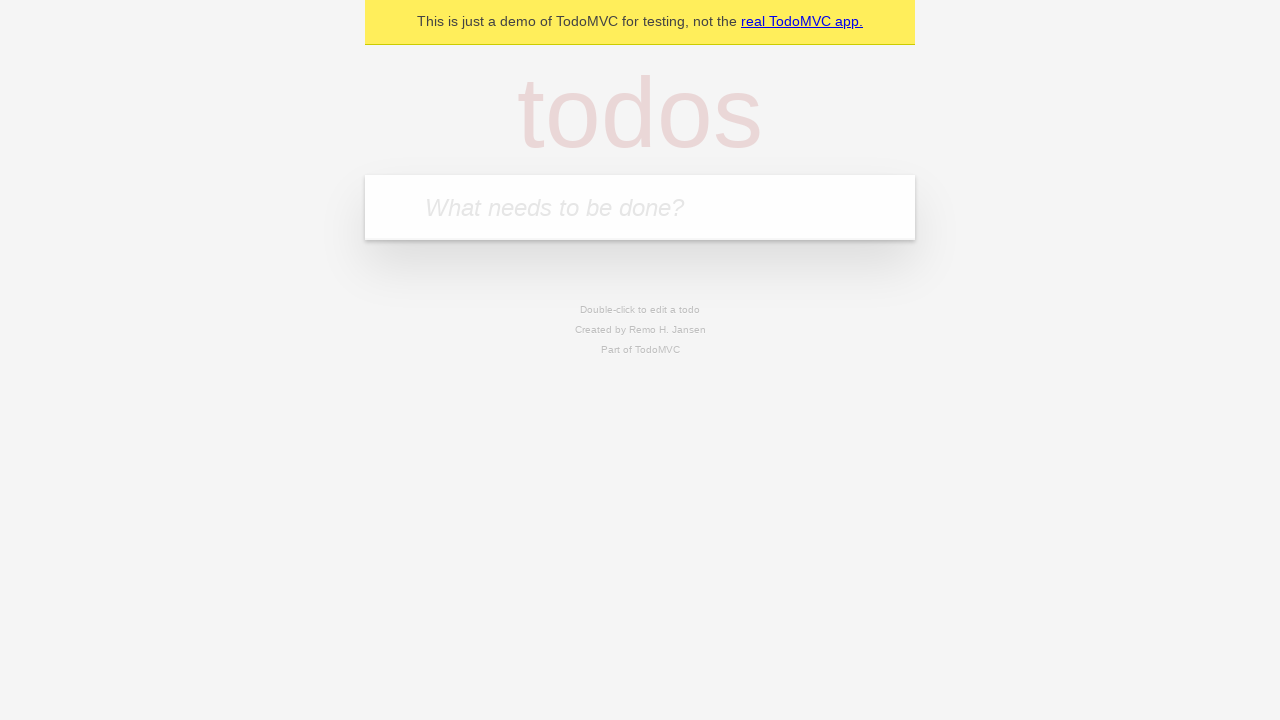

Filled first todo with 'buy some cheese' on internal:attr=[placeholder="What needs to be done?"i]
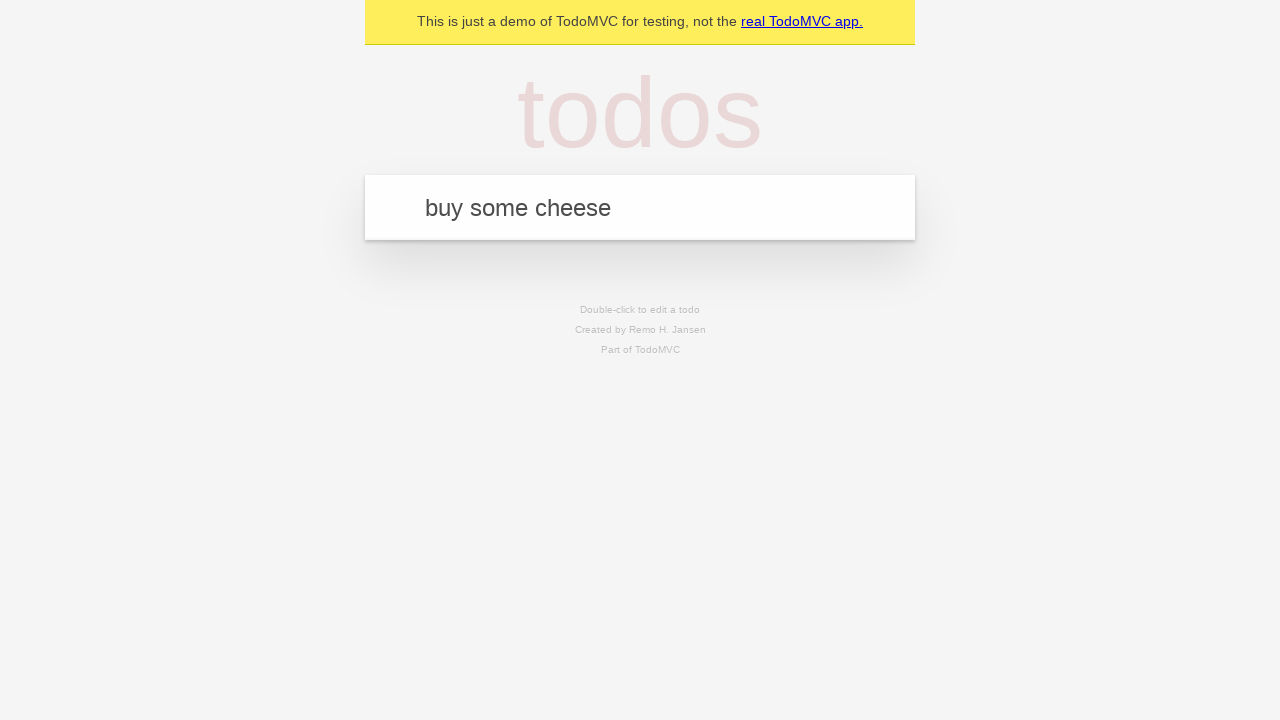

Pressed Enter to create first todo on internal:attr=[placeholder="What needs to be done?"i]
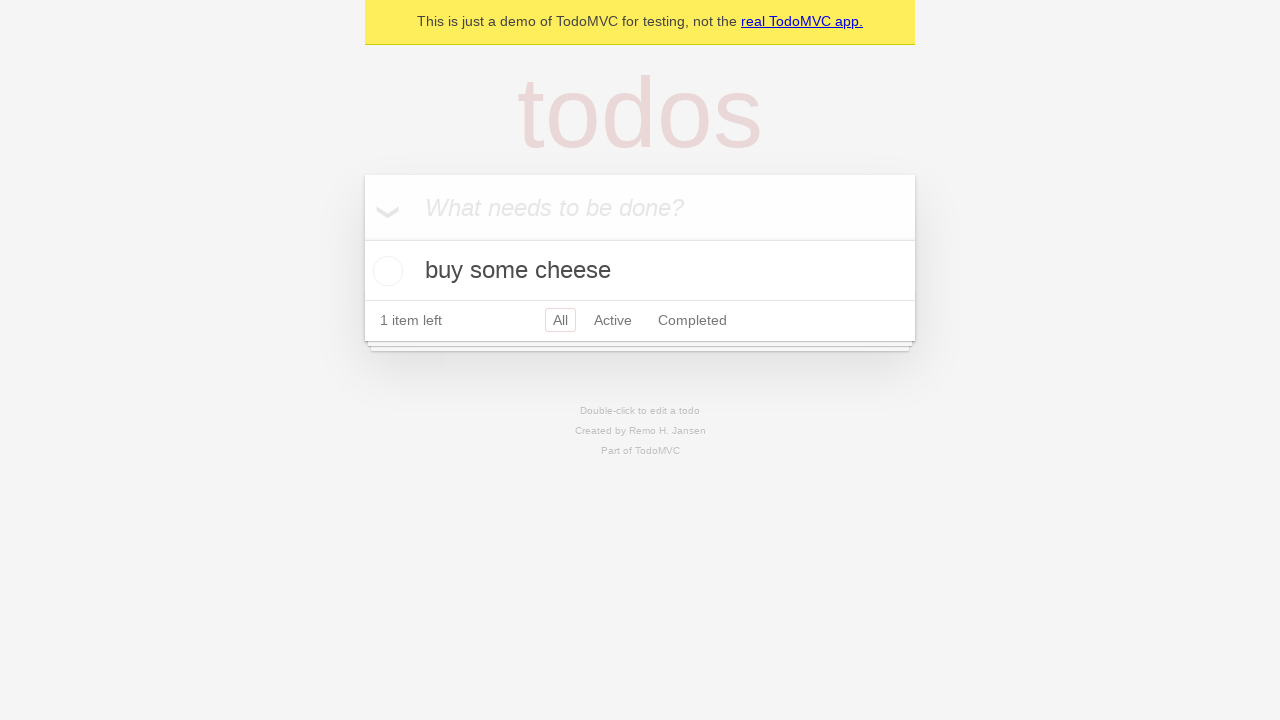

Todo counter element became visible
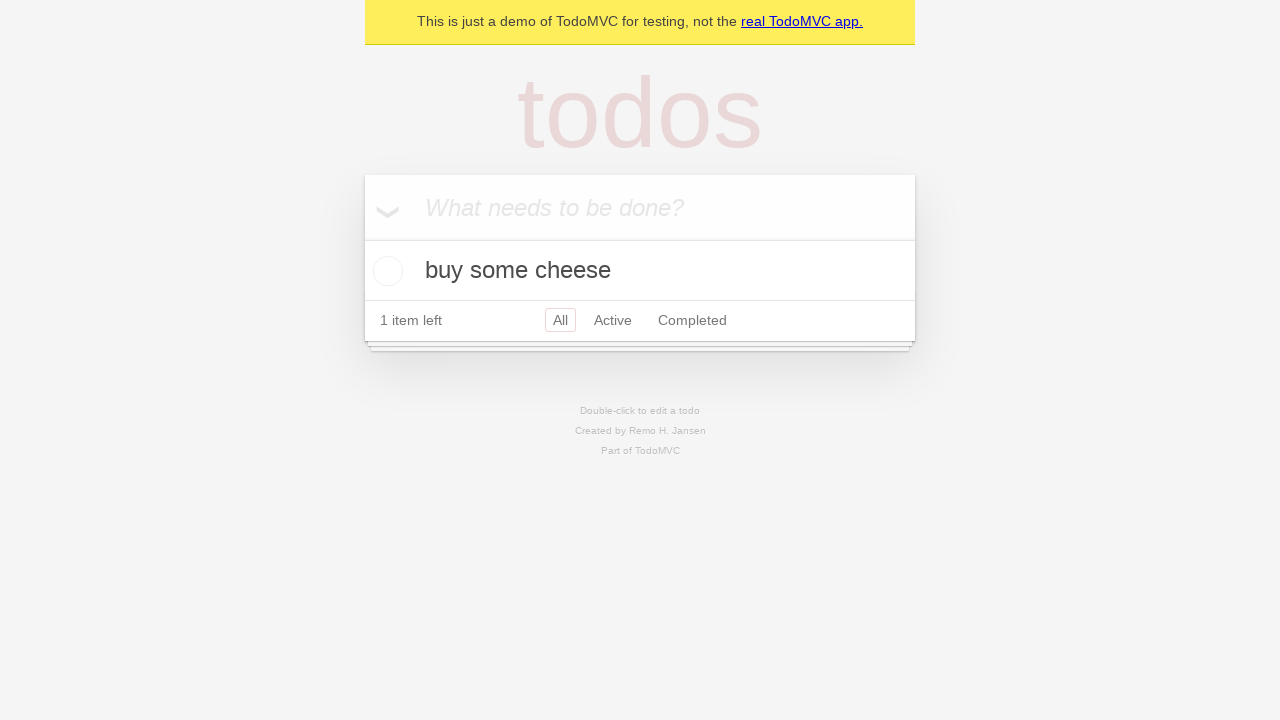

Filled second todo with 'feed the cat' on internal:attr=[placeholder="What needs to be done?"i]
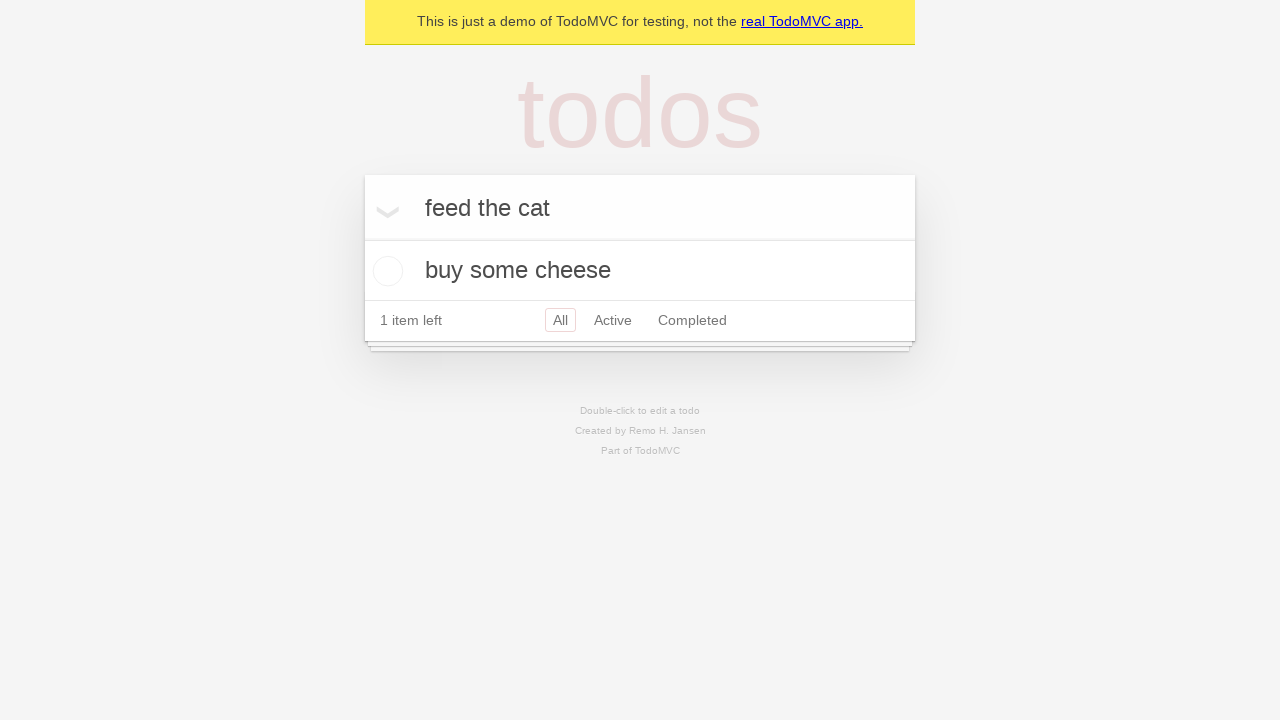

Pressed Enter to create second todo on internal:attr=[placeholder="What needs to be done?"i]
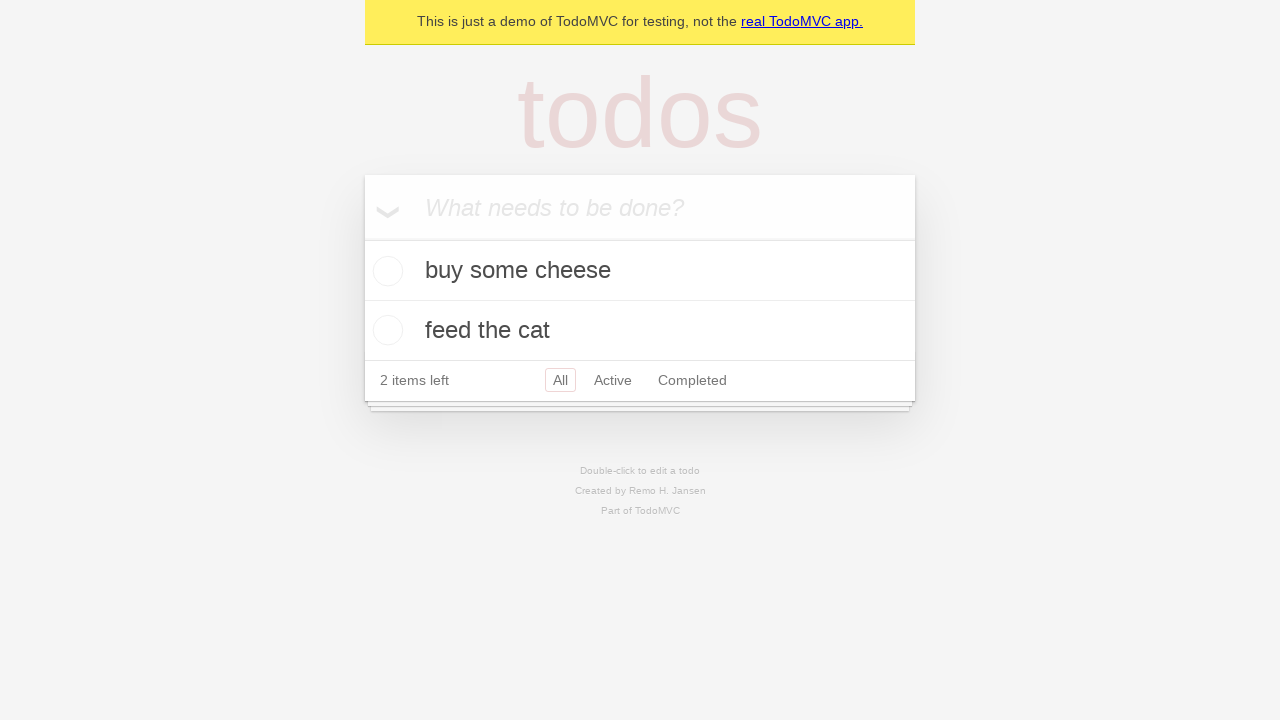

Todo counter updated to show 2 items
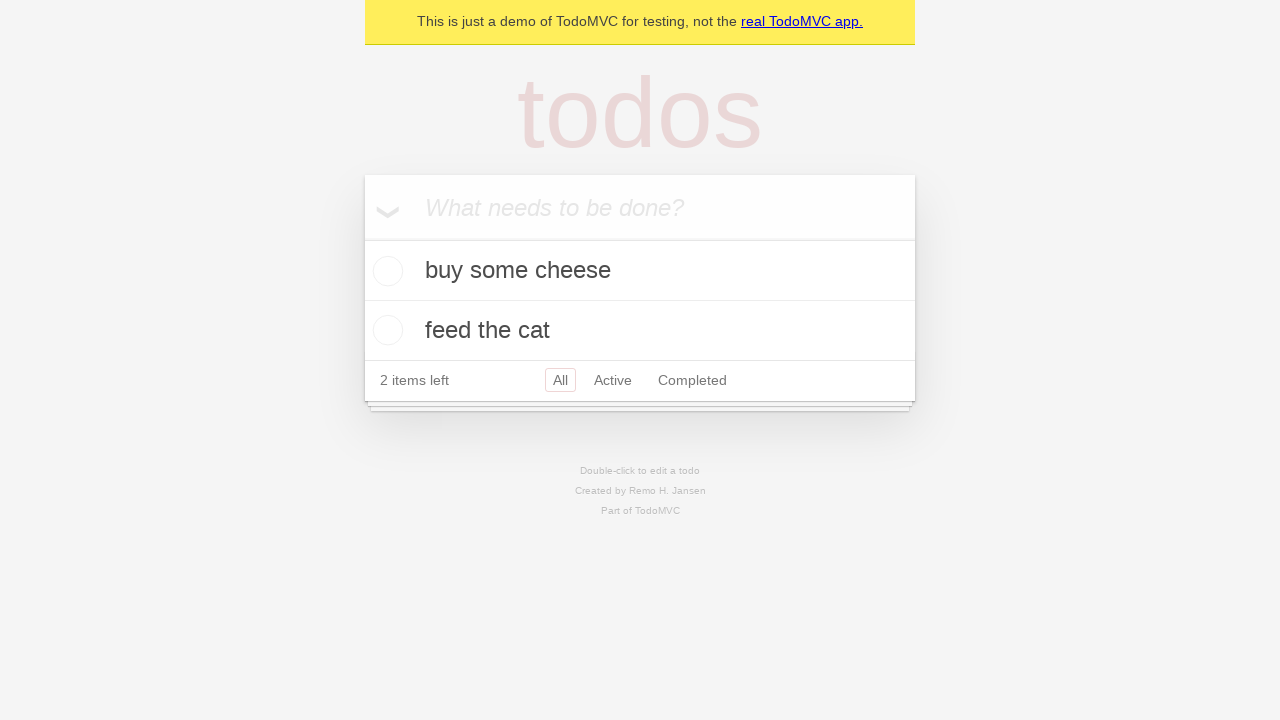

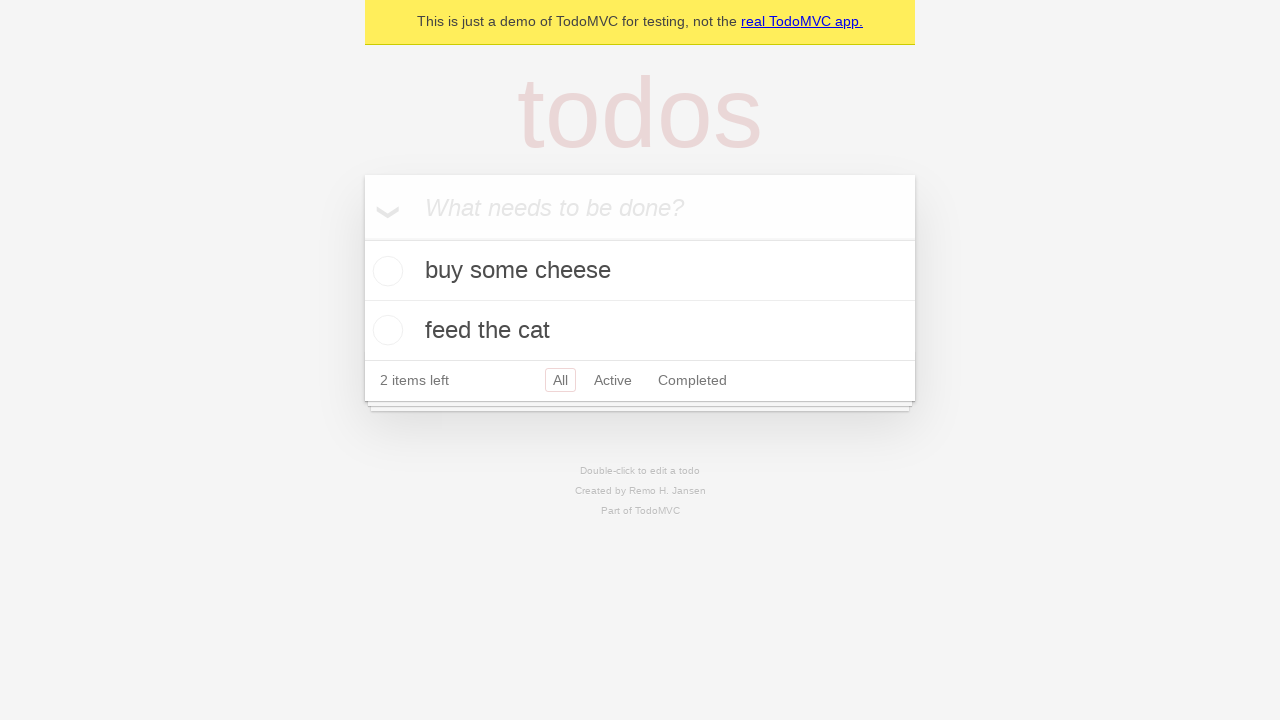